Tests canceling an edit with Escape key

Starting URL: https://todomvc4tasj.herokuapp.com

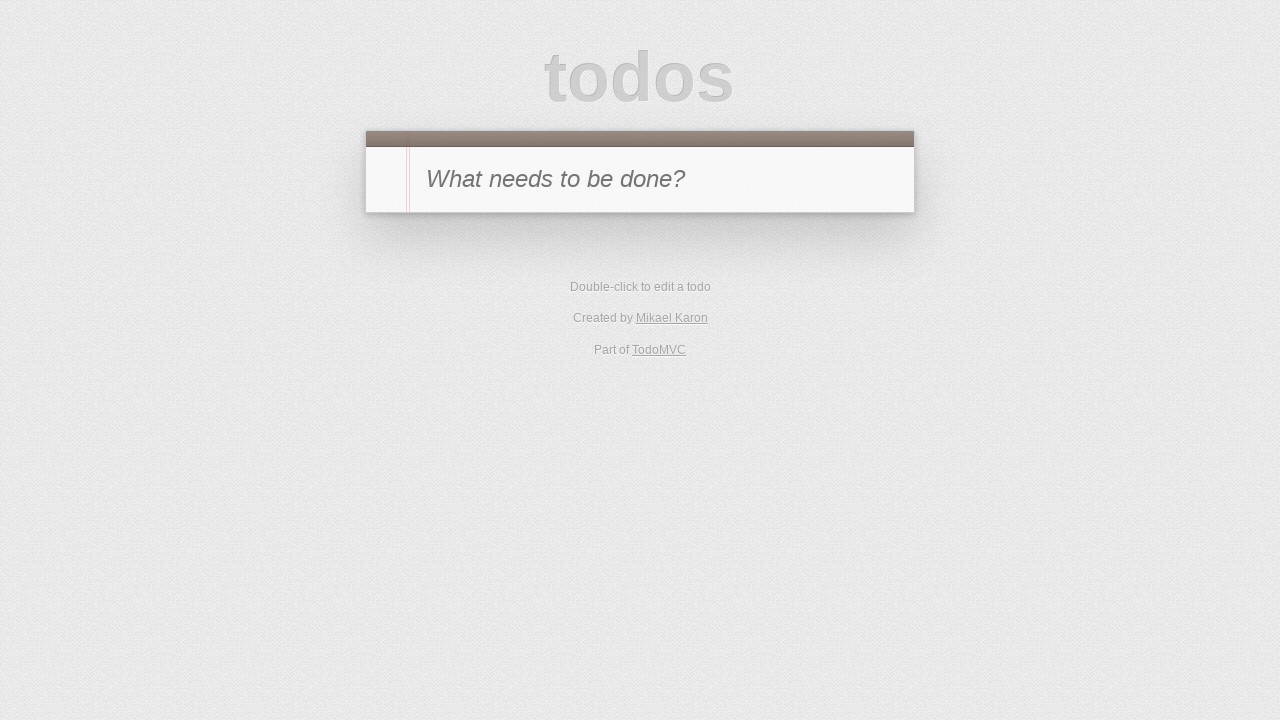

Filled new todo input with '1' on #new-todo
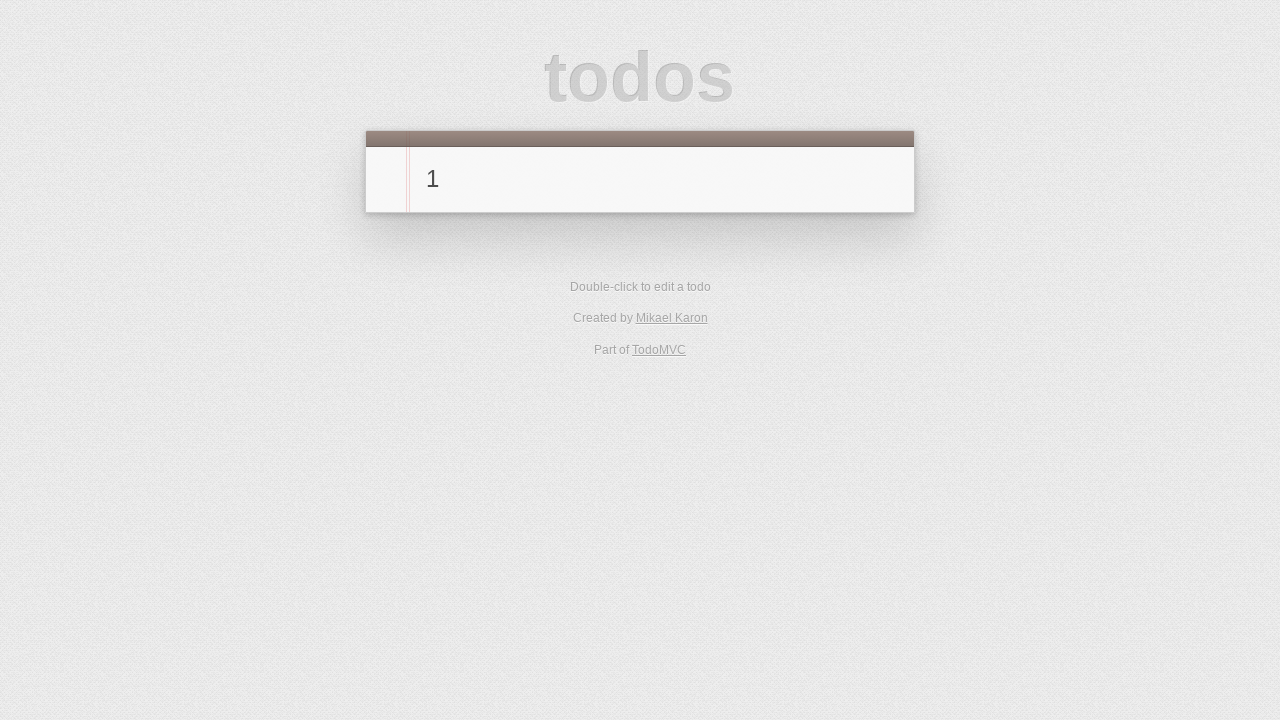

Pressed Enter to create new task on #new-todo
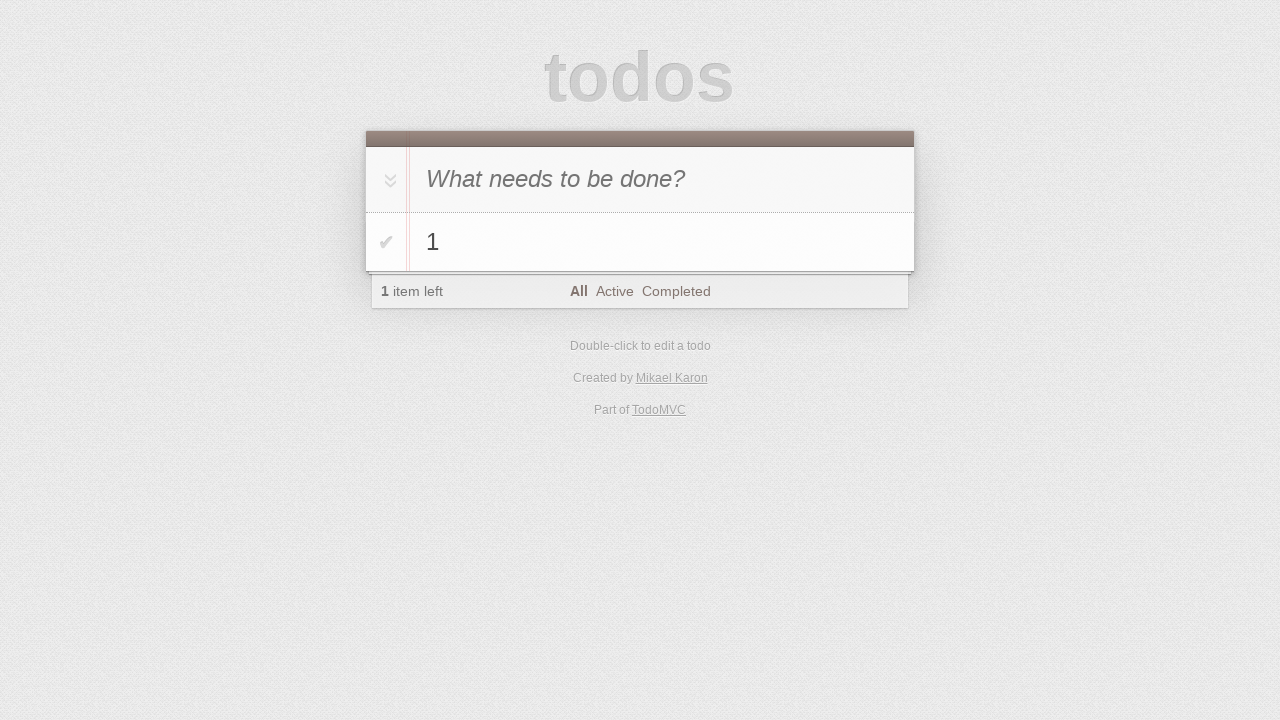

Double-clicked task label to enter edit mode at (662, 242) on #todo-list > li:has-text('1') label
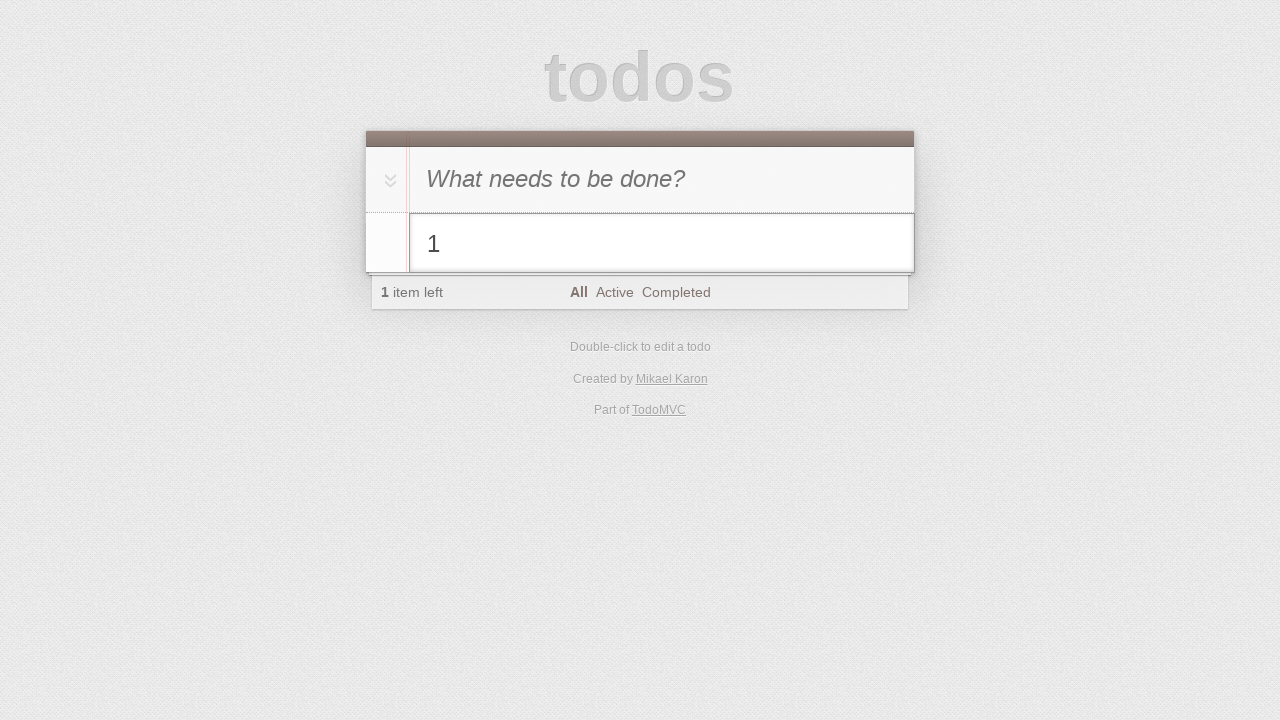

Filled edit input with '2' on #todo-list > li.editing .edit
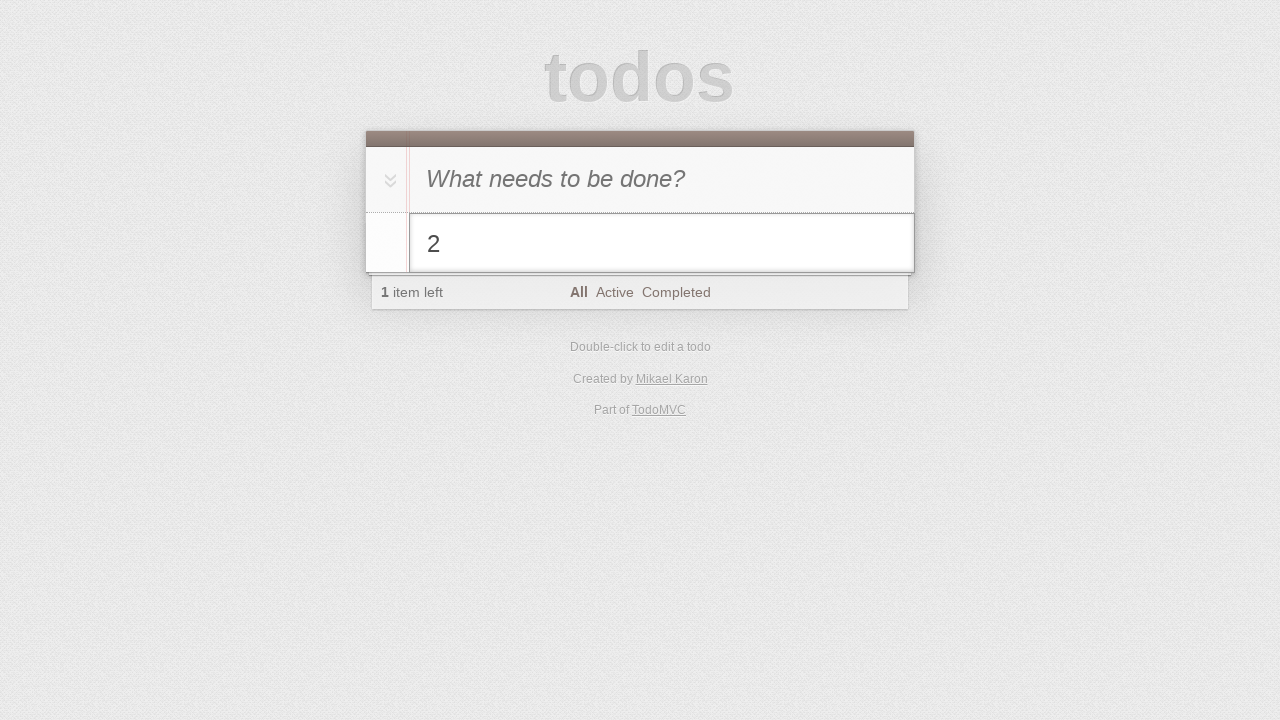

Pressed Escape to cancel edit on #todo-list > li.editing .edit
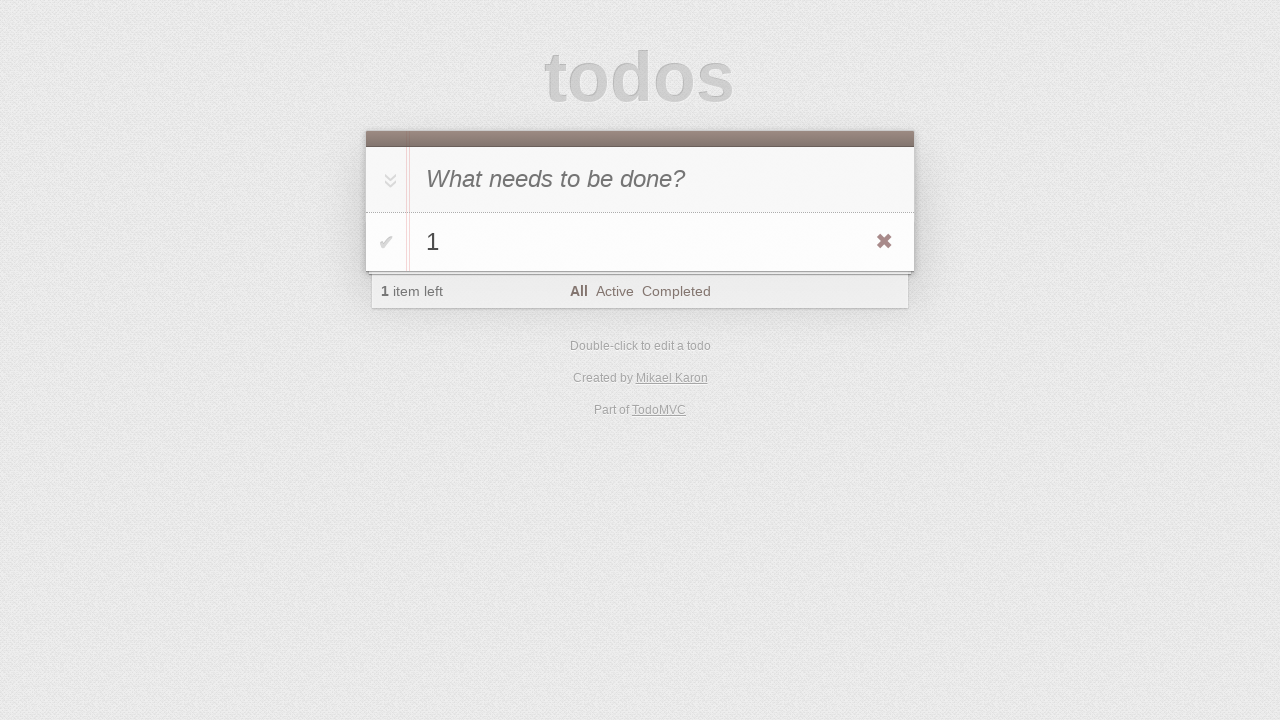

Verified todo count shows 1
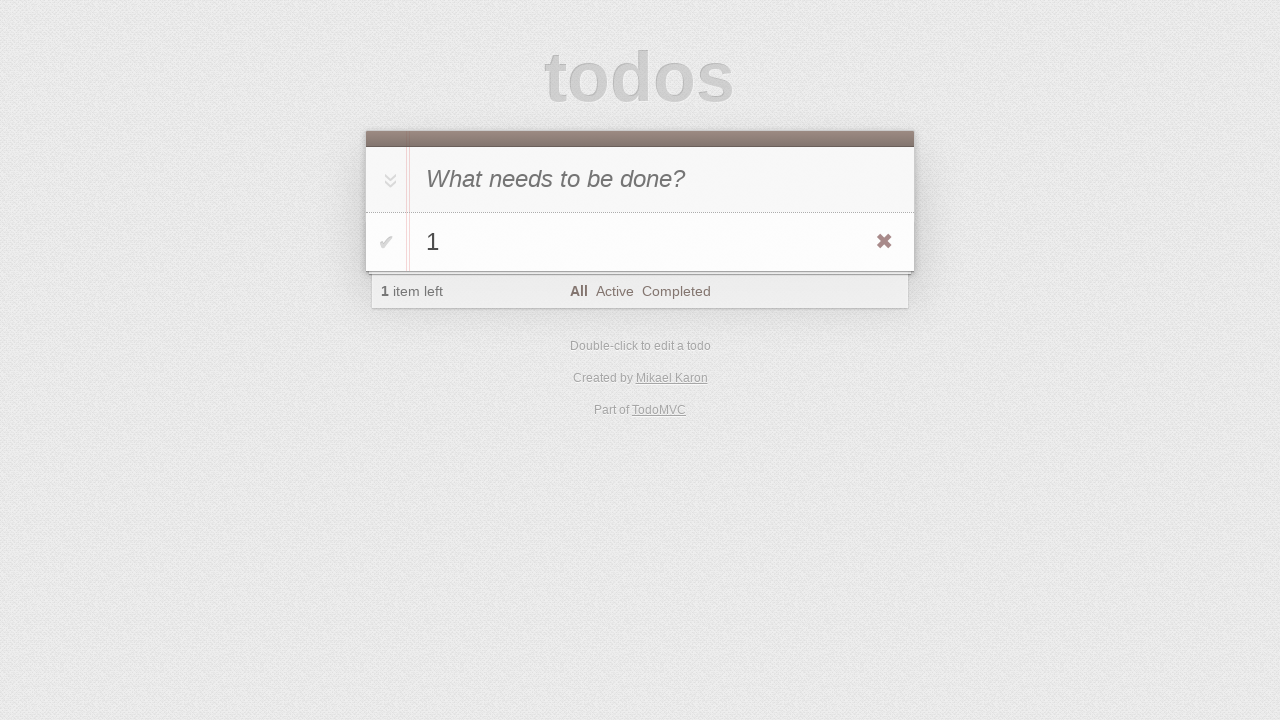

Verified original todo text '1' is preserved
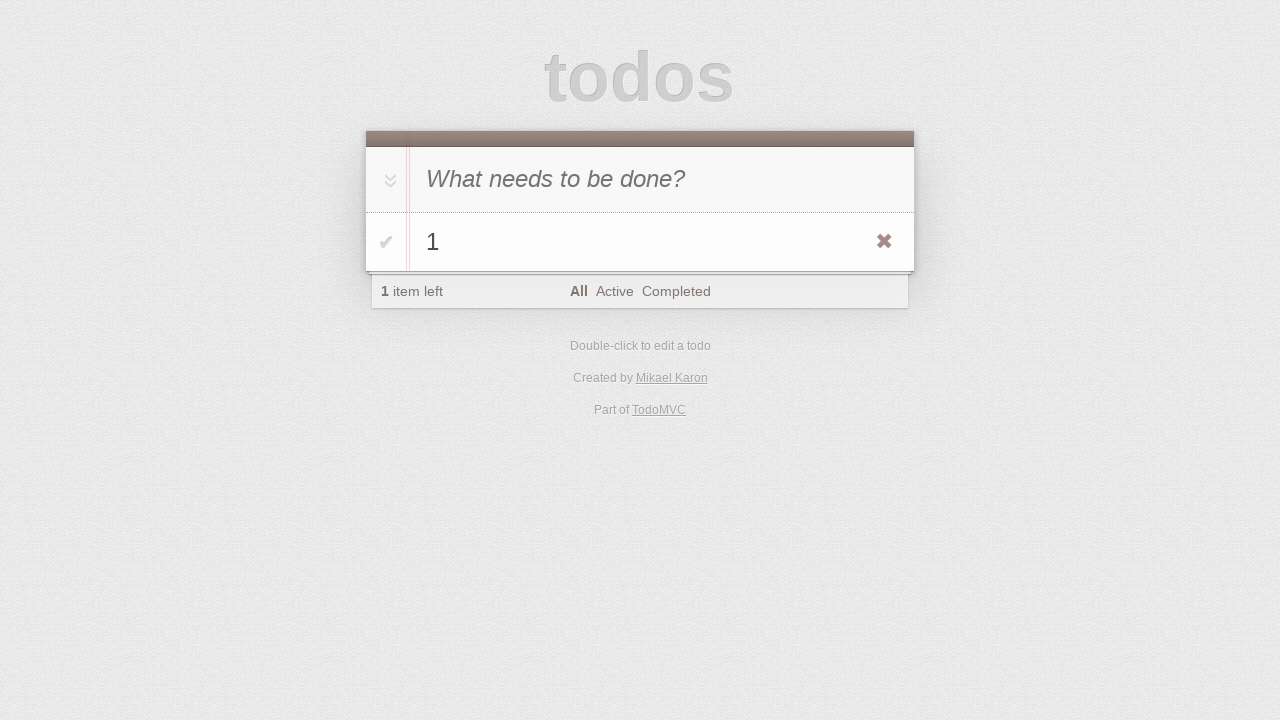

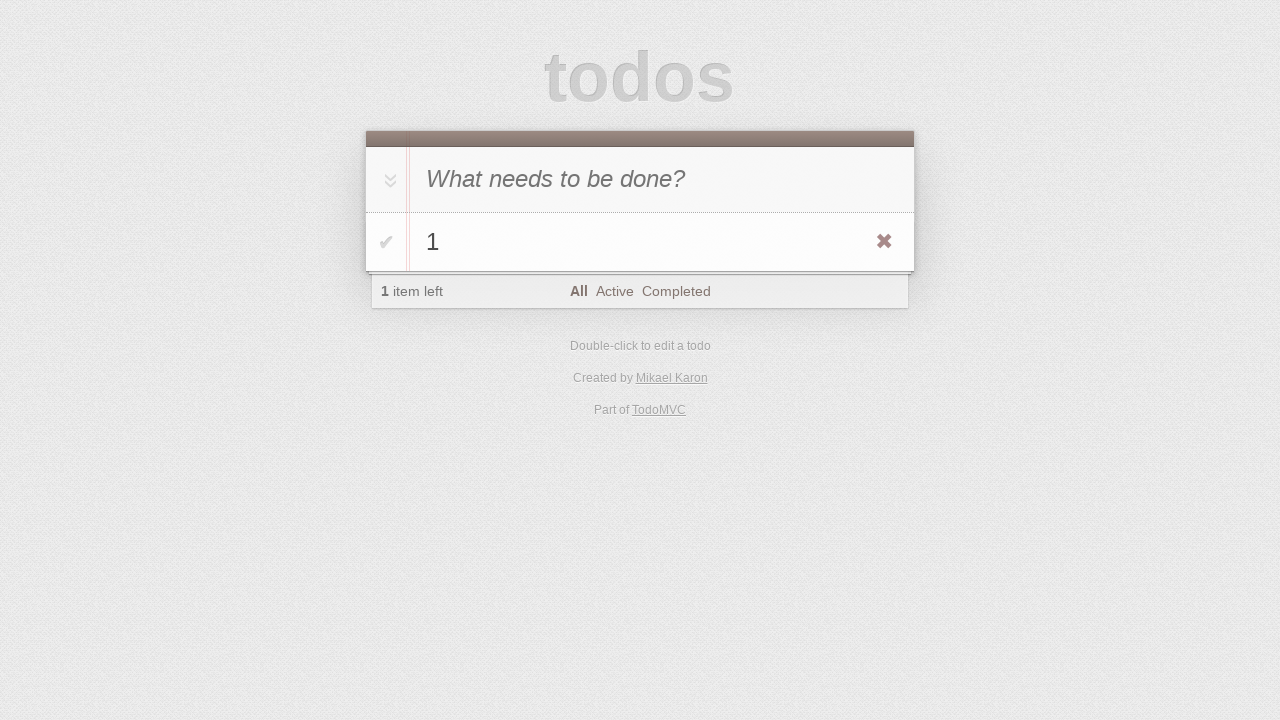